Navigates to the Getcalley best auto dialer app page, maximizes the browser window, and waits for the page to load completely.

Starting URL: https://www.getcalley.com/best-auto-dialer-app/

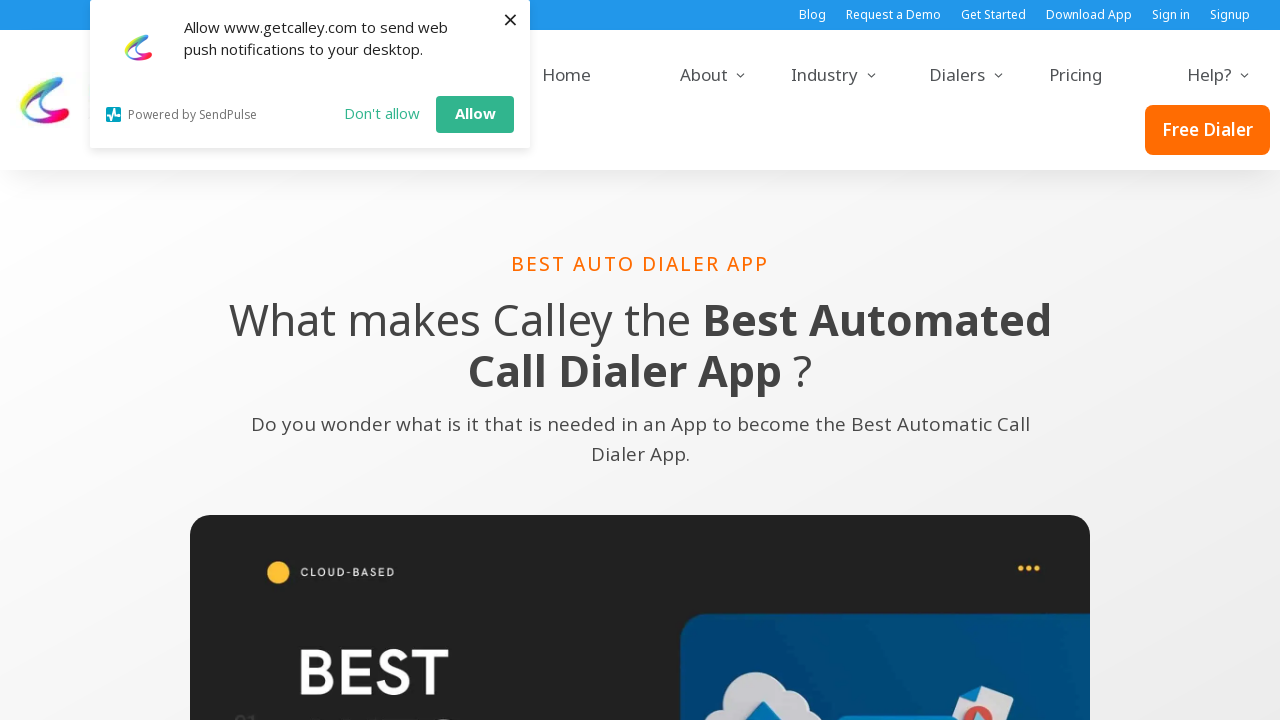

Navigated to Getcalley best auto dialer app page
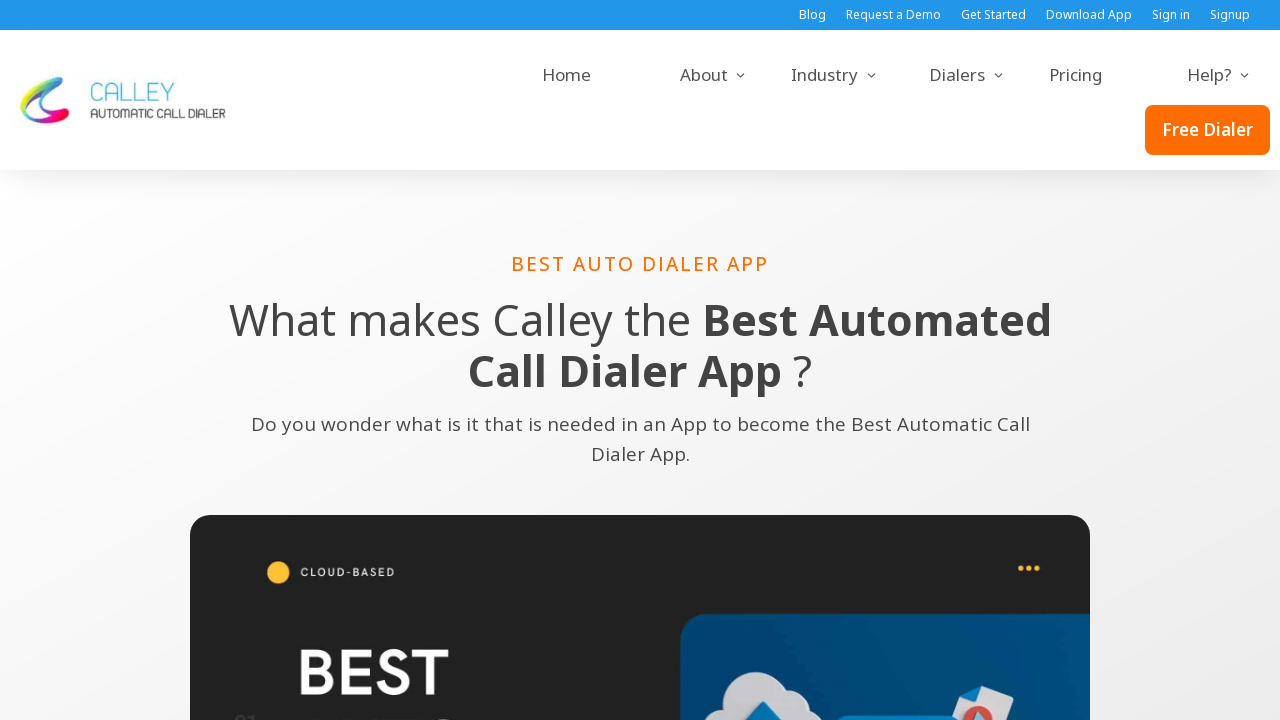

Maximized browser window to 1920x1080
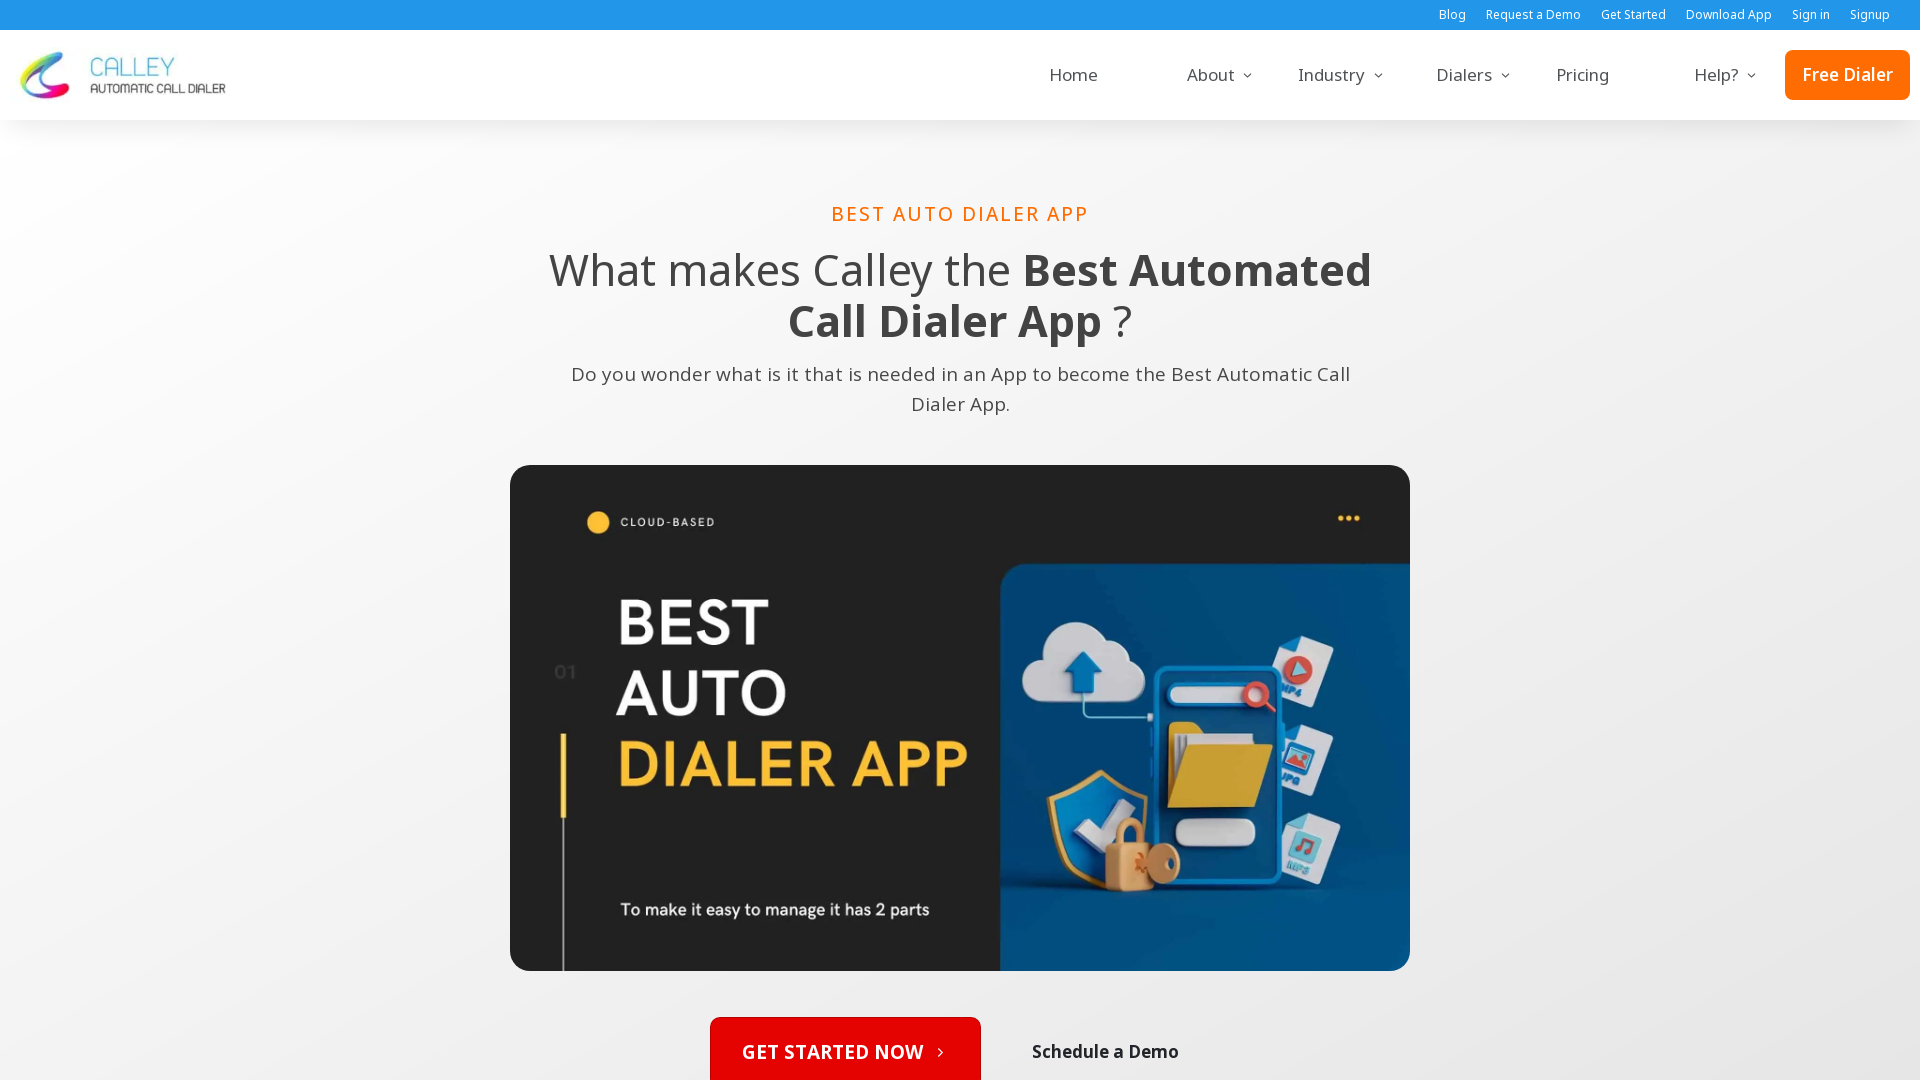

Page loaded completely (networkidle state reached)
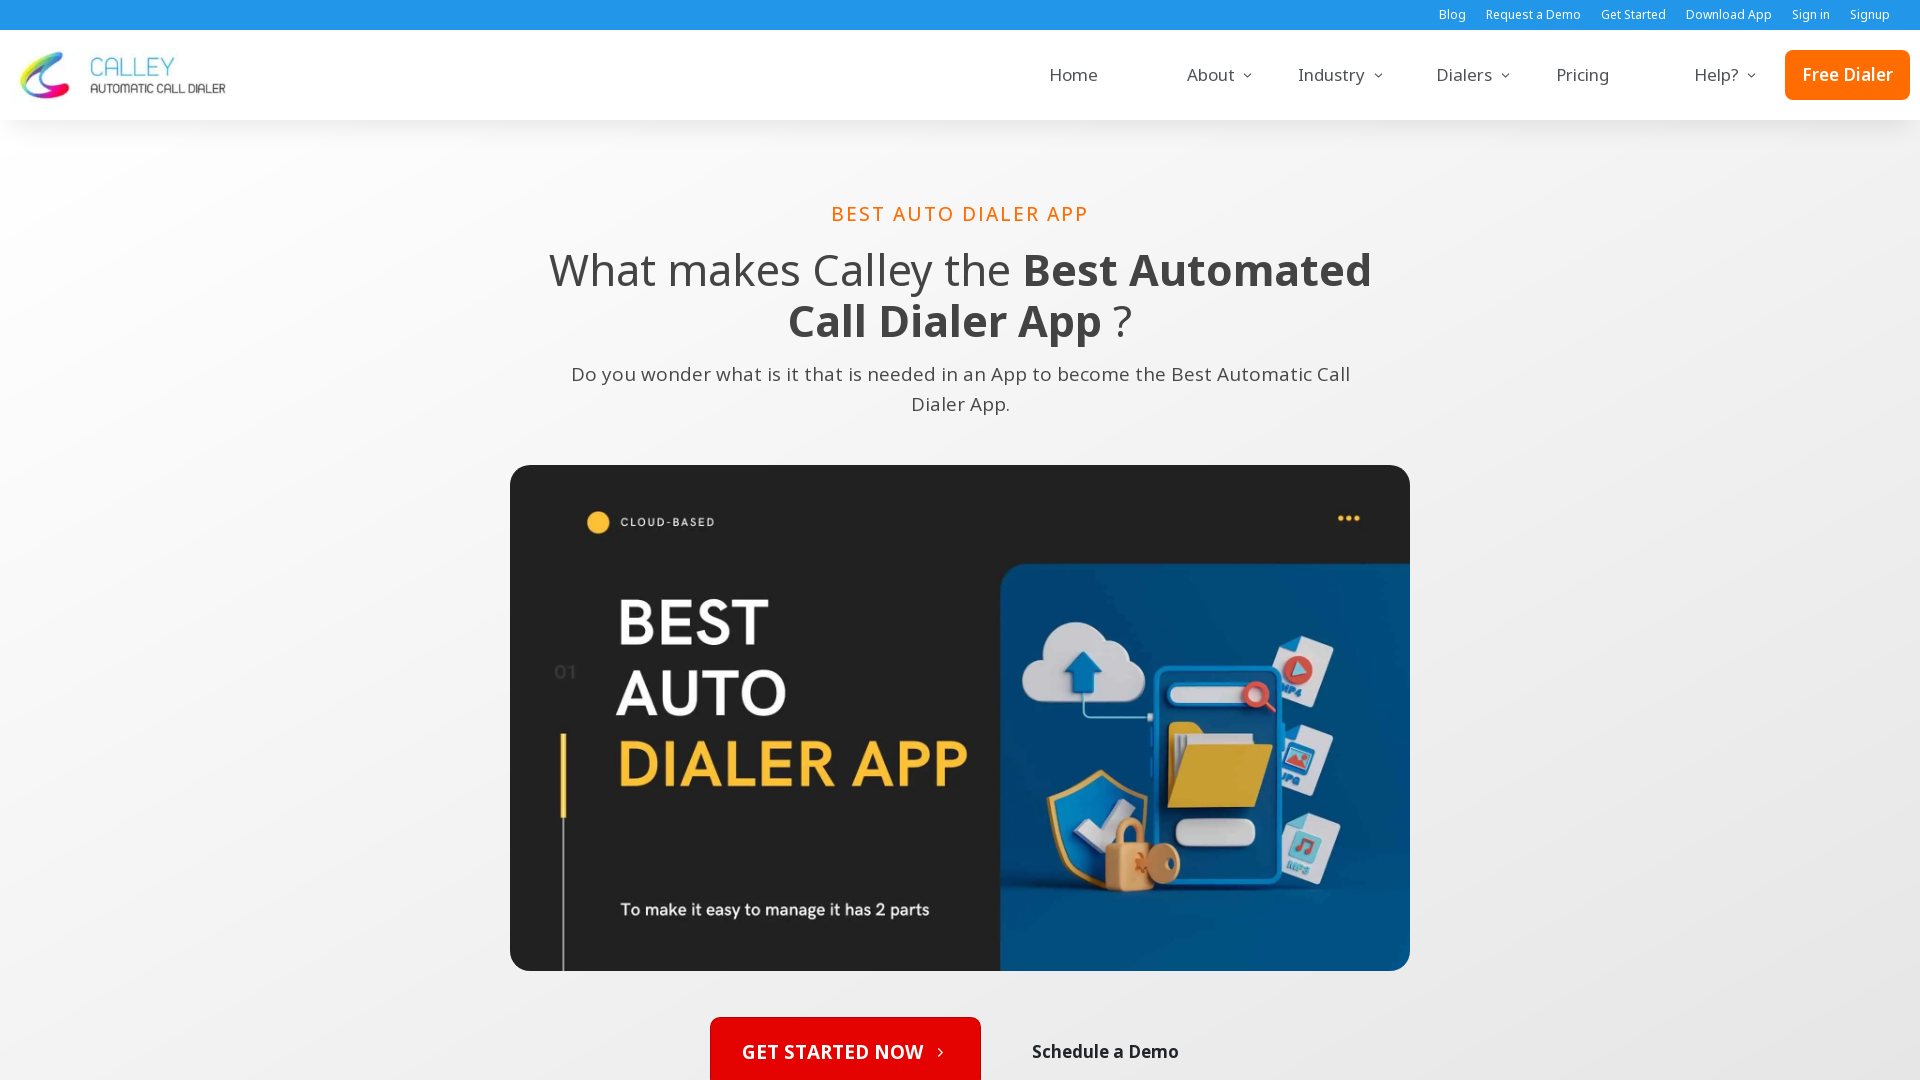

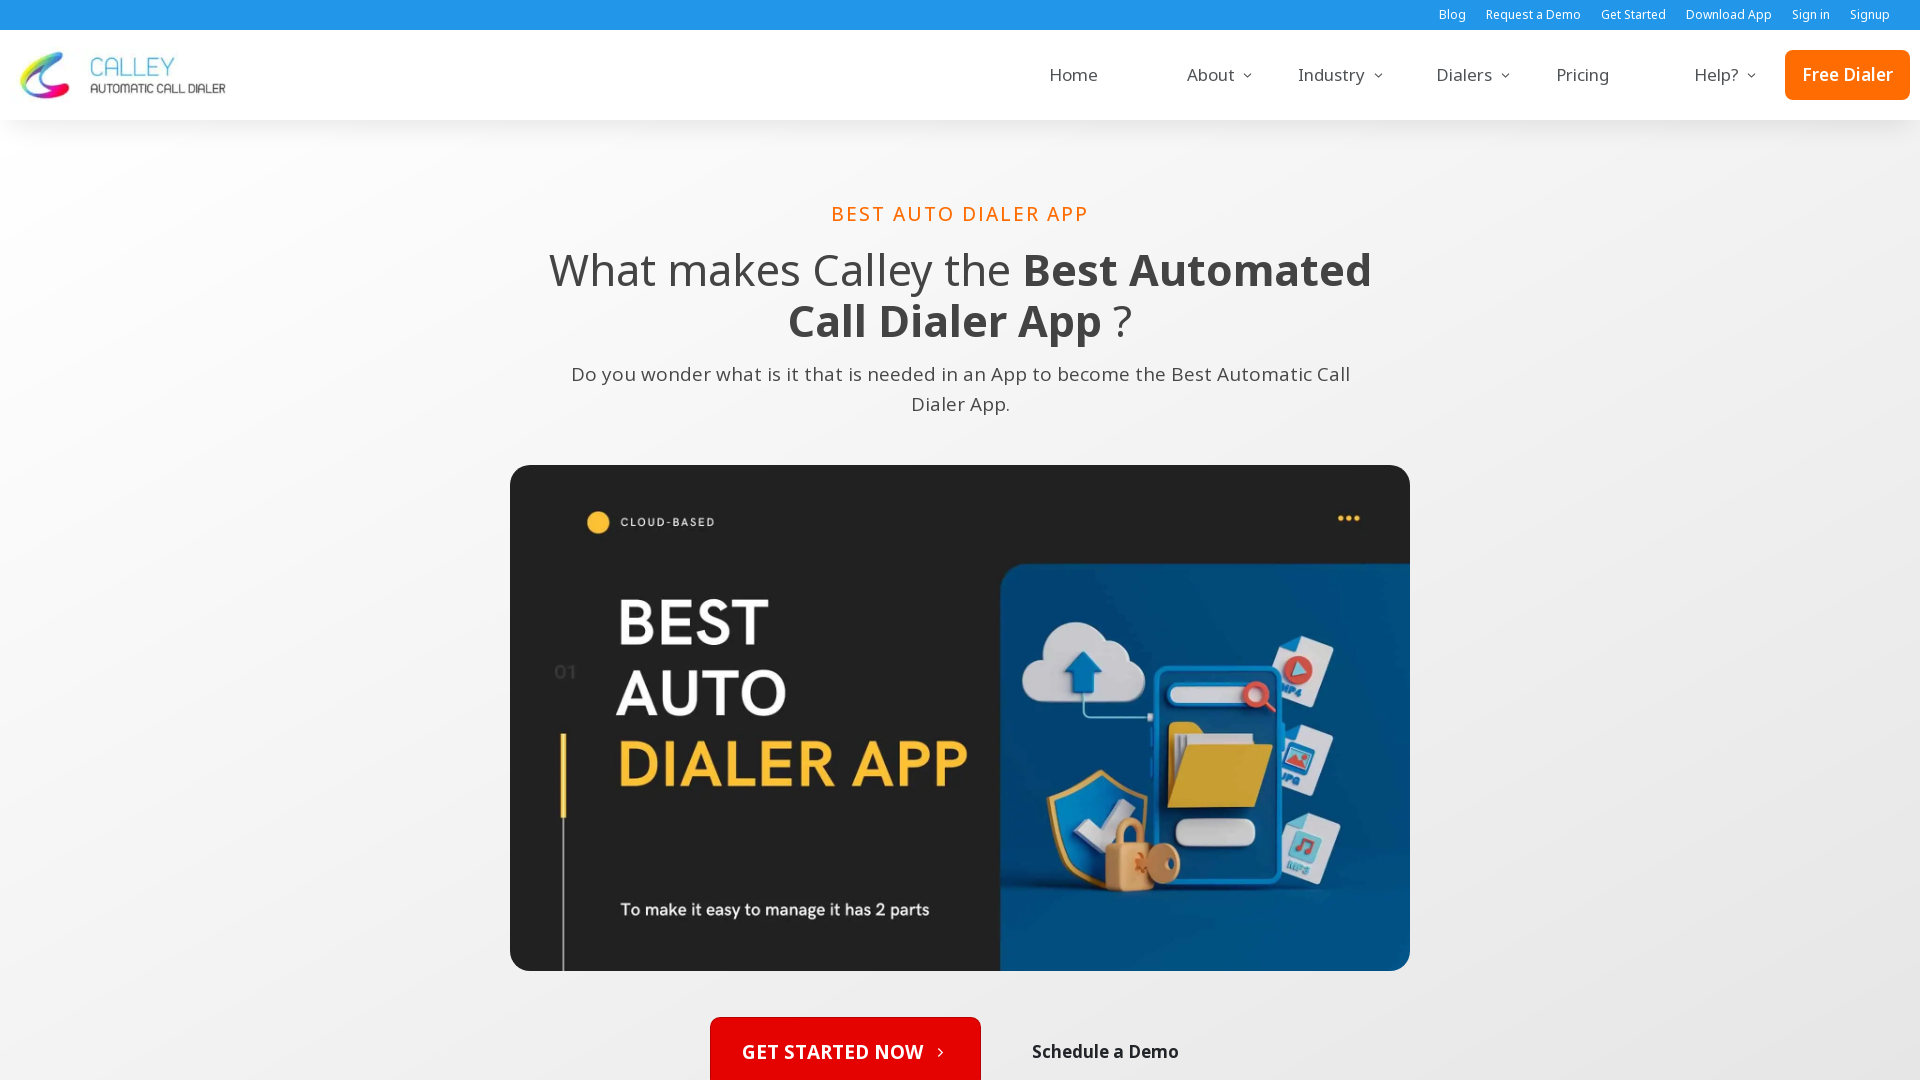